Opens the OTUS website and waits for the page to fully load by checking the document ready state

Starting URL: https://otus.ru/

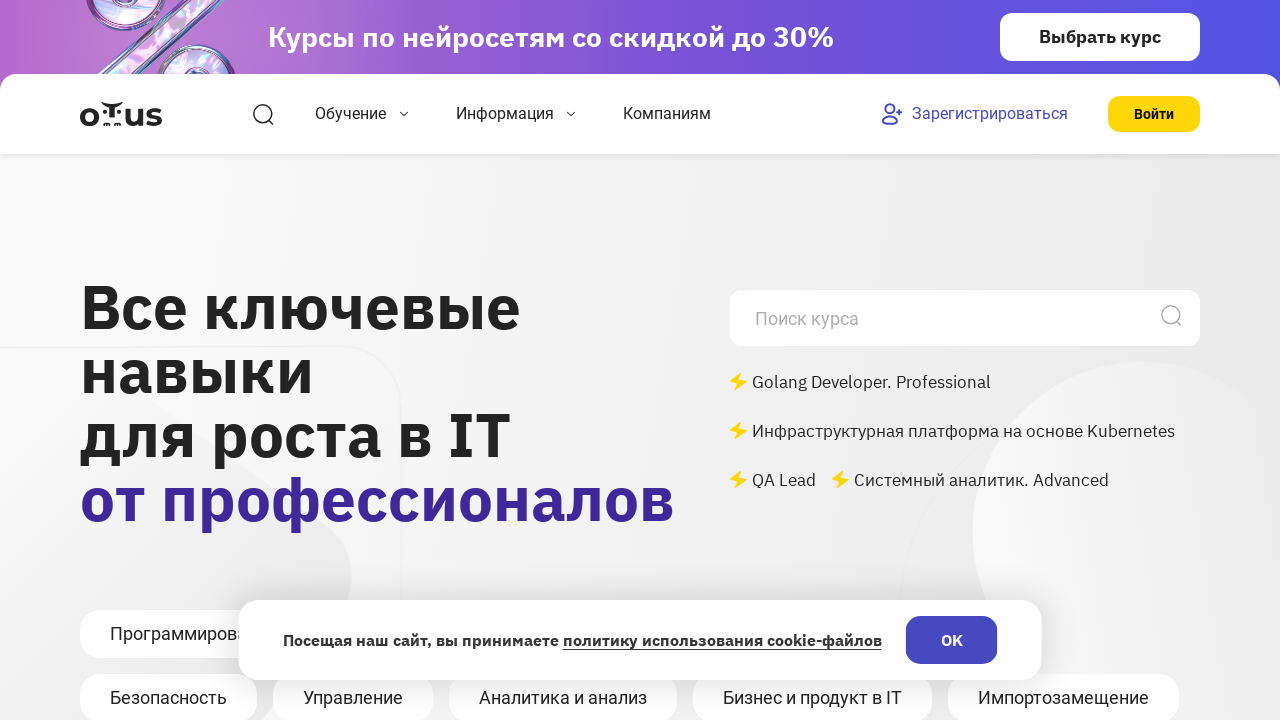

Navigated to OTUS website (https://otus.ru/)
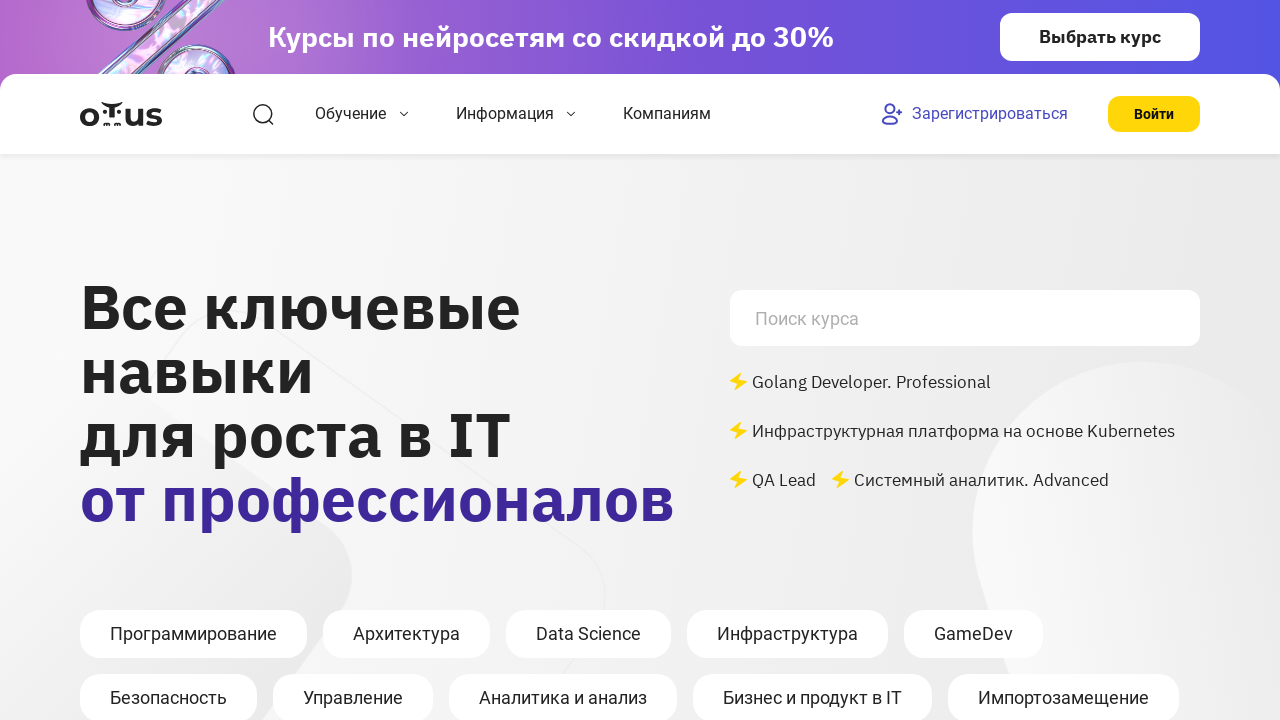

Waited for page to fully load - document ready state achieved
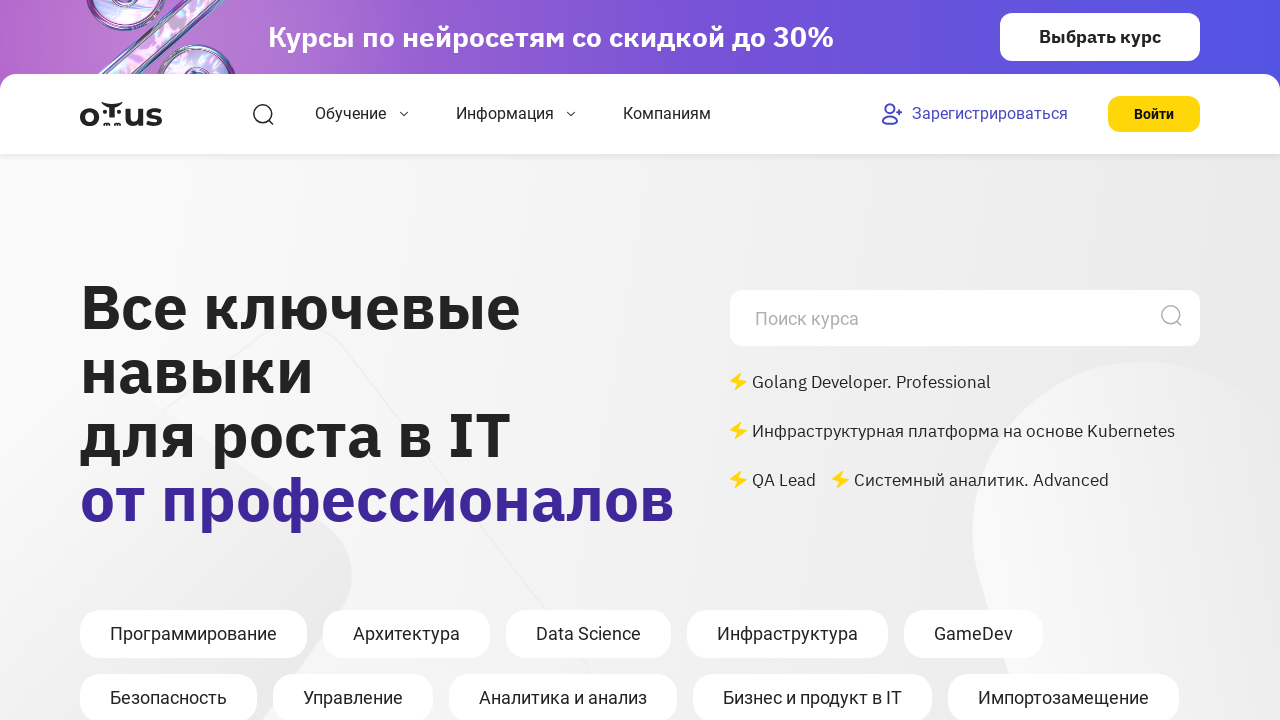

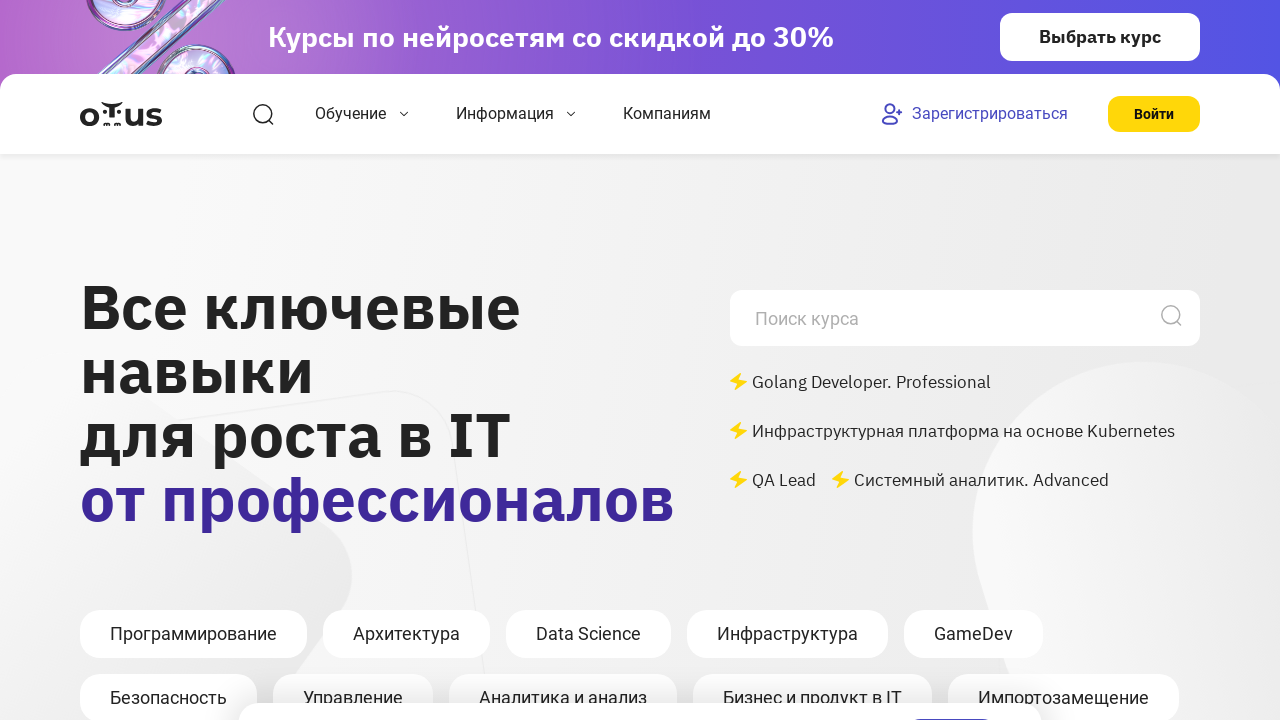